Tests the Element UI cascader component by clicking on the input field to trigger a dropdown submenu with default click behavior

Starting URL: https://element.eleme.cn/#/zh-CN/component/cascader

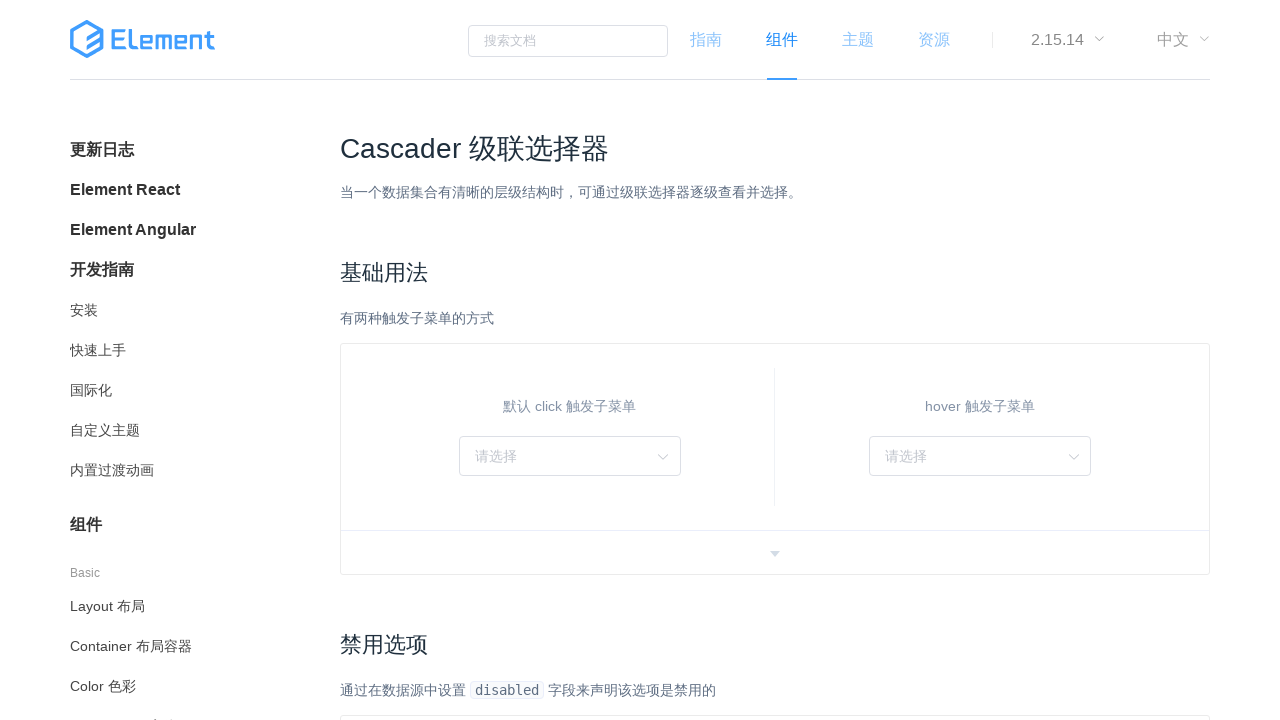

Clicked on the cascader input field to trigger dropdown submenu at (570, 456) on xpath=//span[text()="默认 click 触发子菜单"]/following-sibling::div/div/input
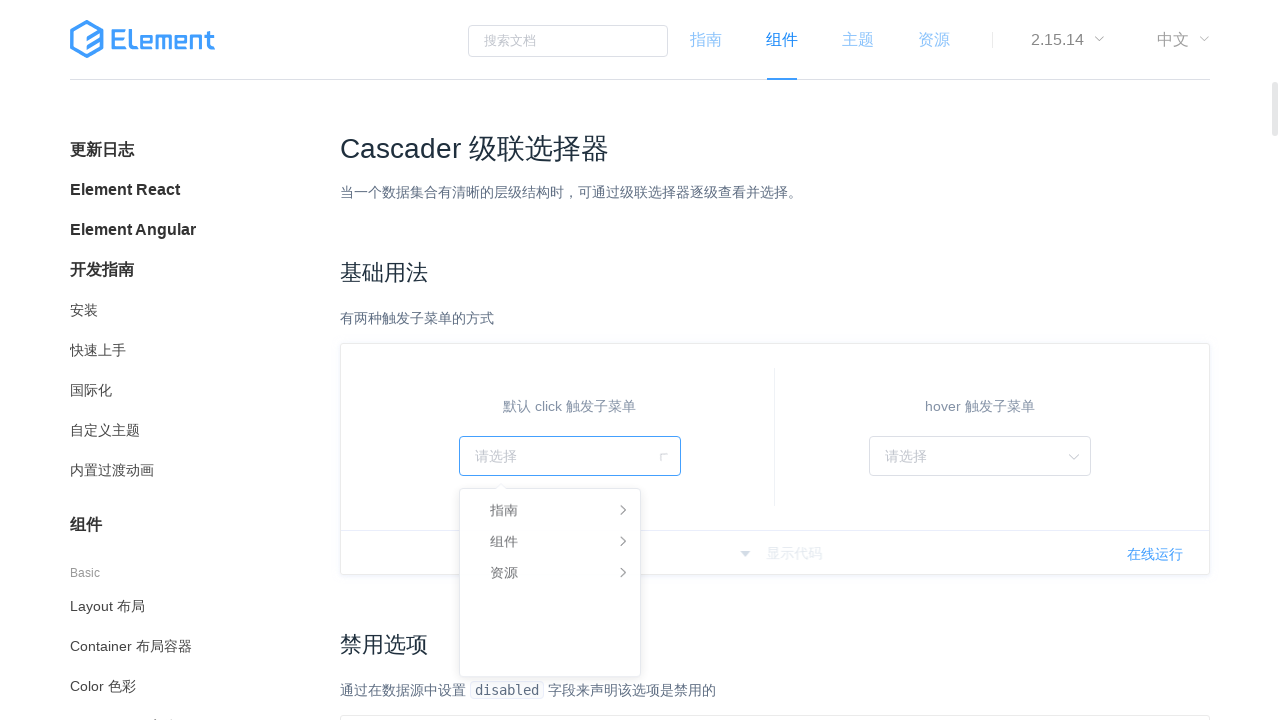

Waited for dropdown menu to appear
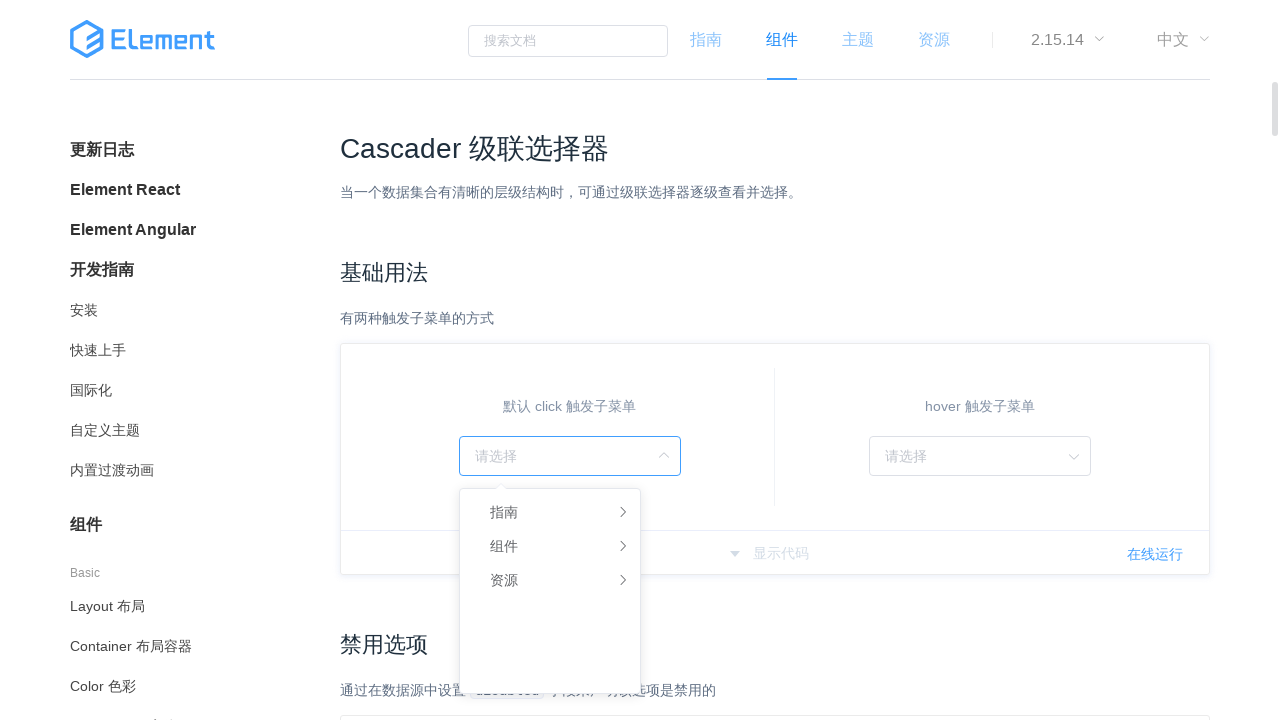

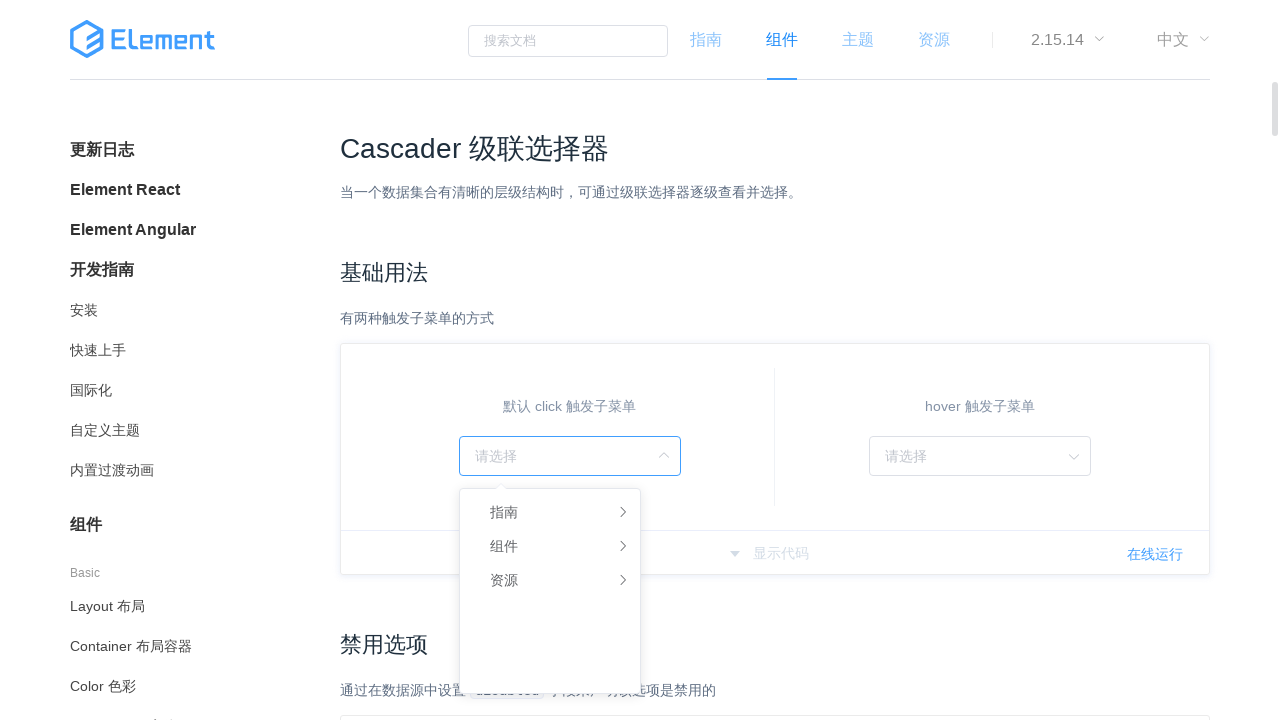